Tests the Remove button functionality on a dynamic controls page by clicking Remove, waiting for the loading bar to disappear, and verifying the checkbox is gone and the "It's gone!" message appears.

Starting URL: https://practice.cydeo.com/dynamic_controls

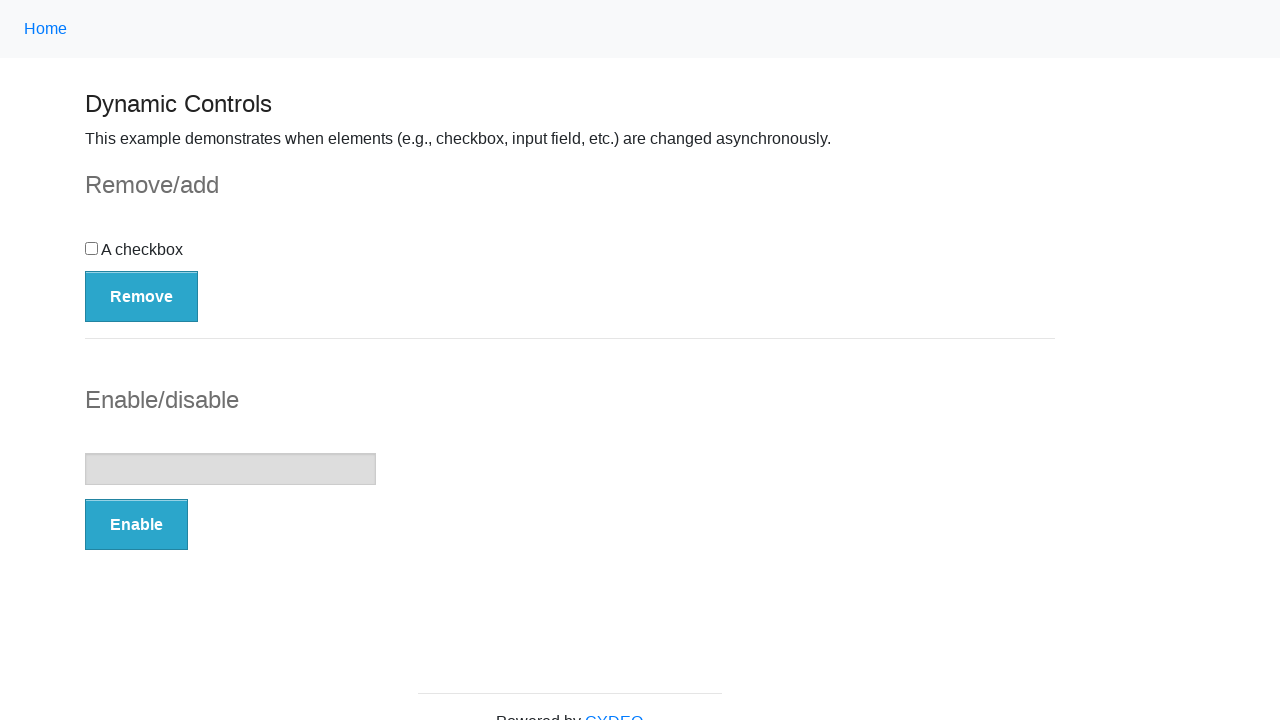

Clicked the Remove button at (142, 296) on button:has-text('Remove')
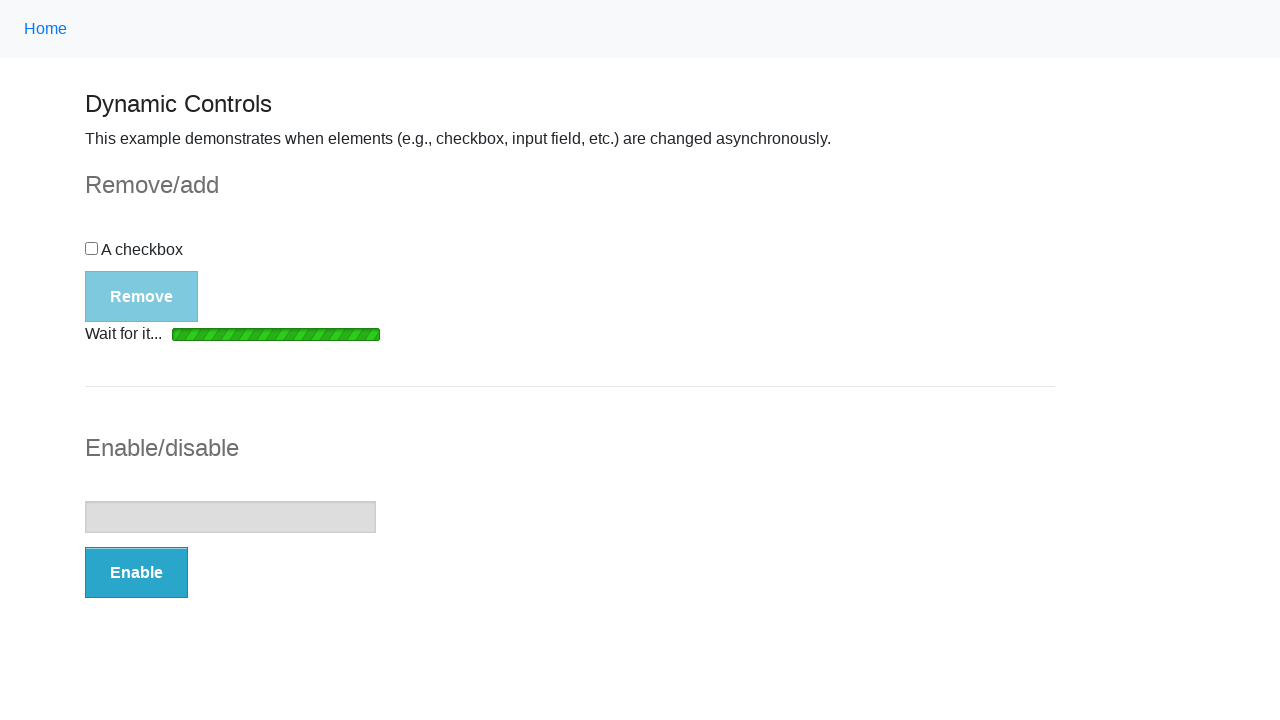

Loading bar disappeared
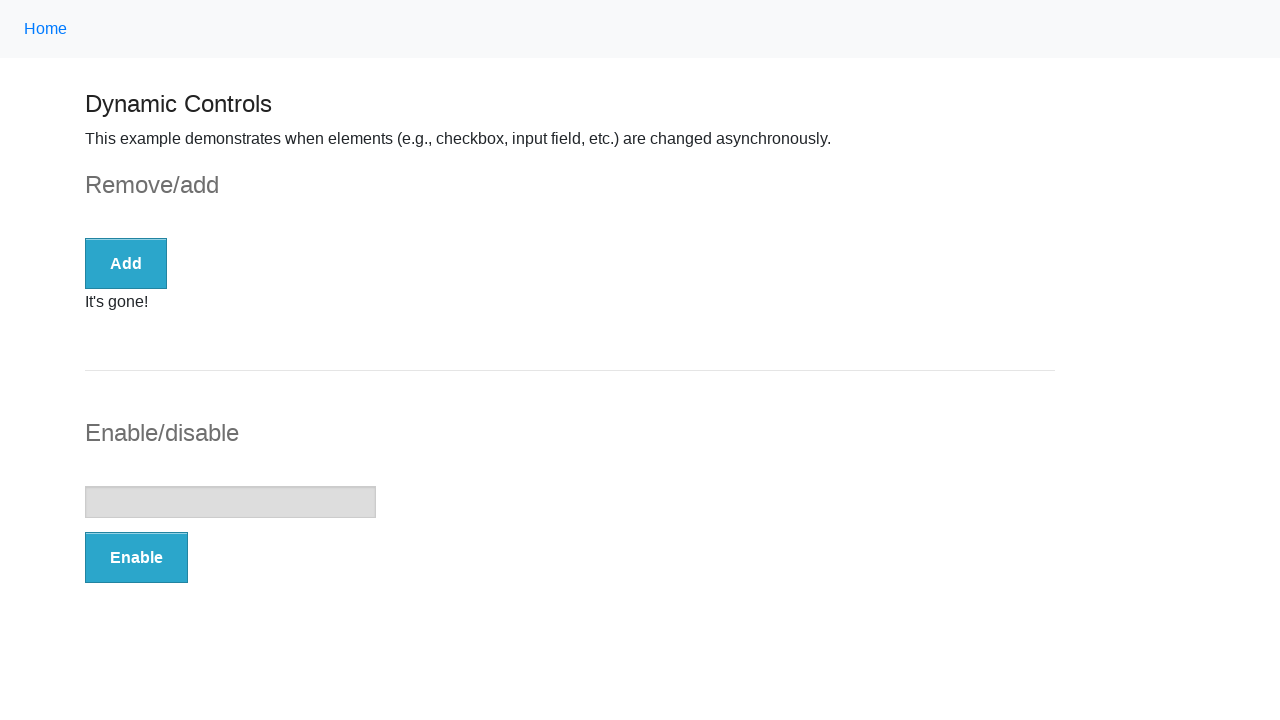

Verified checkbox is no longer displayed
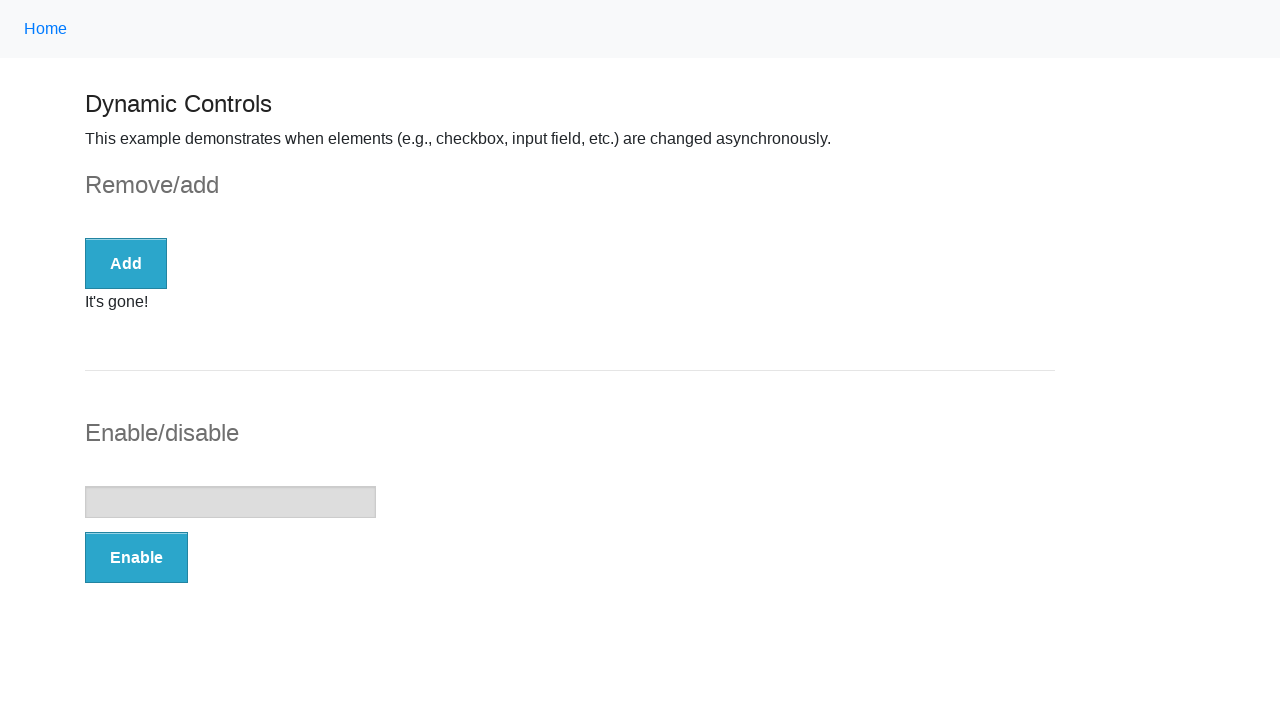

Verified "It's gone!" message is displayed
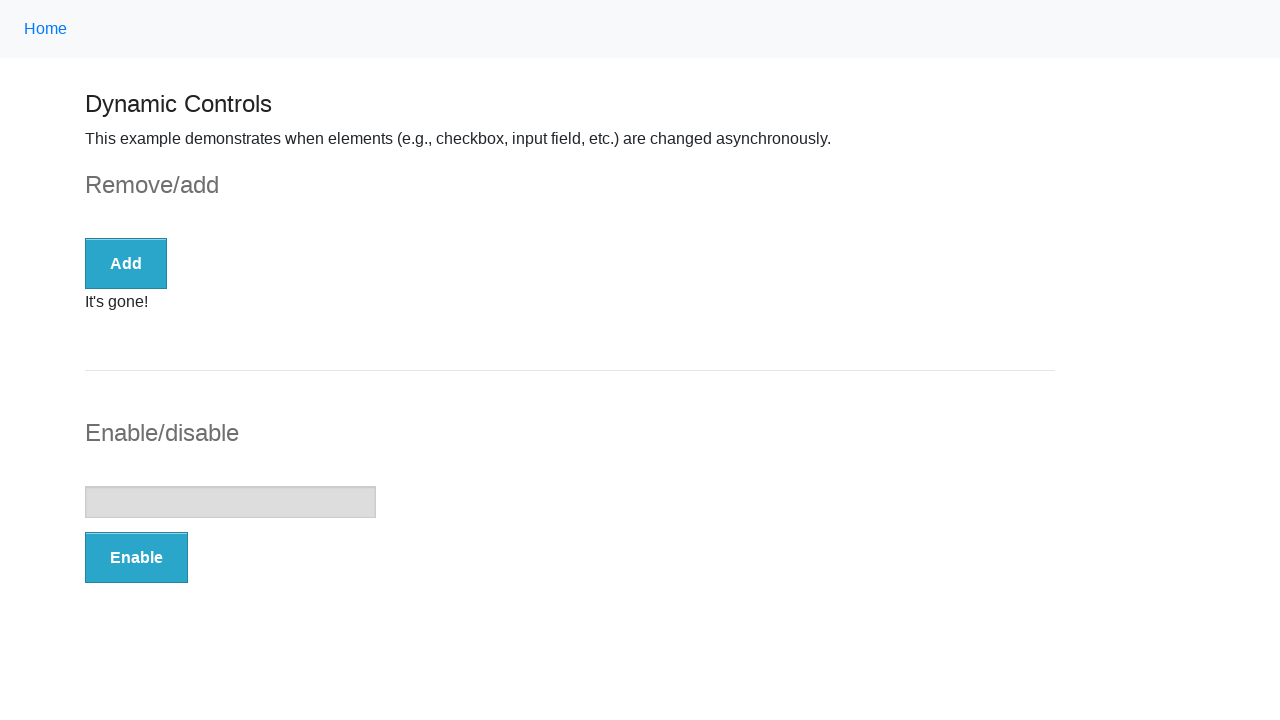

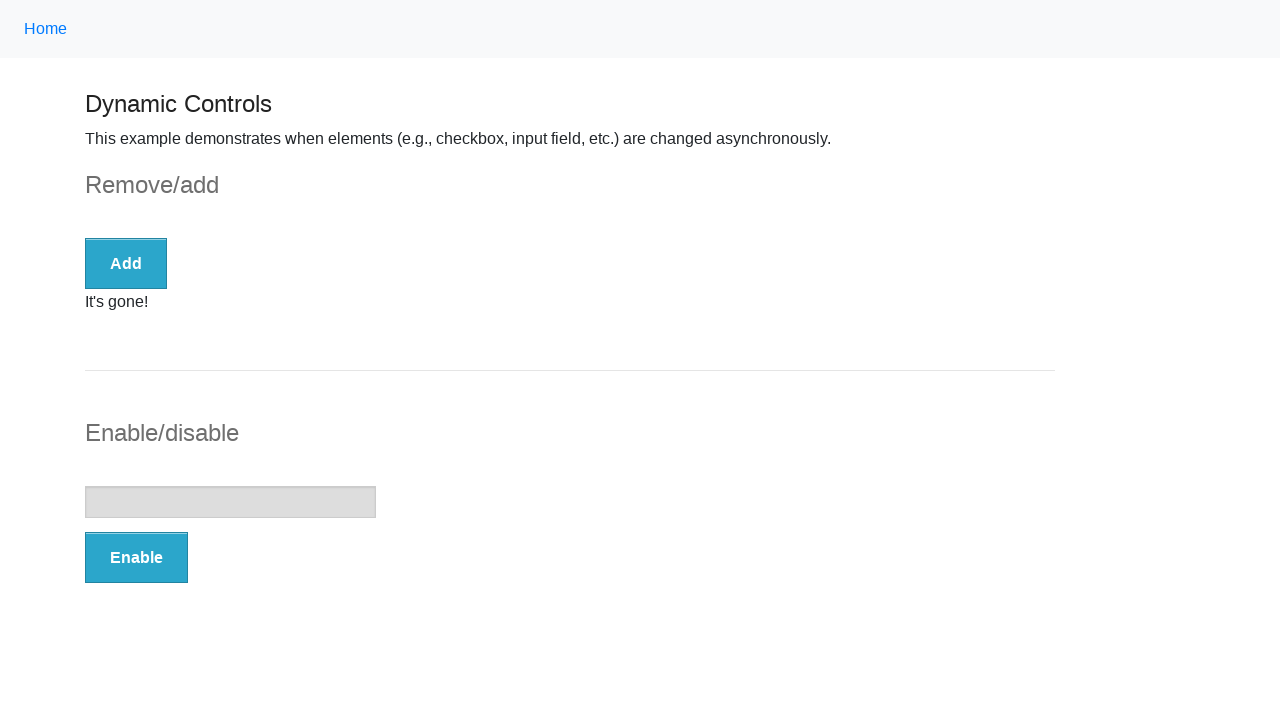